Tests downloading APOE gene list in Matrix format by searching for the gene, selecting Human organism, checking the gene checkbox, selecting matrix format, and submitting the download request.

Starting URL: https://orcs.thebiogrid.org/

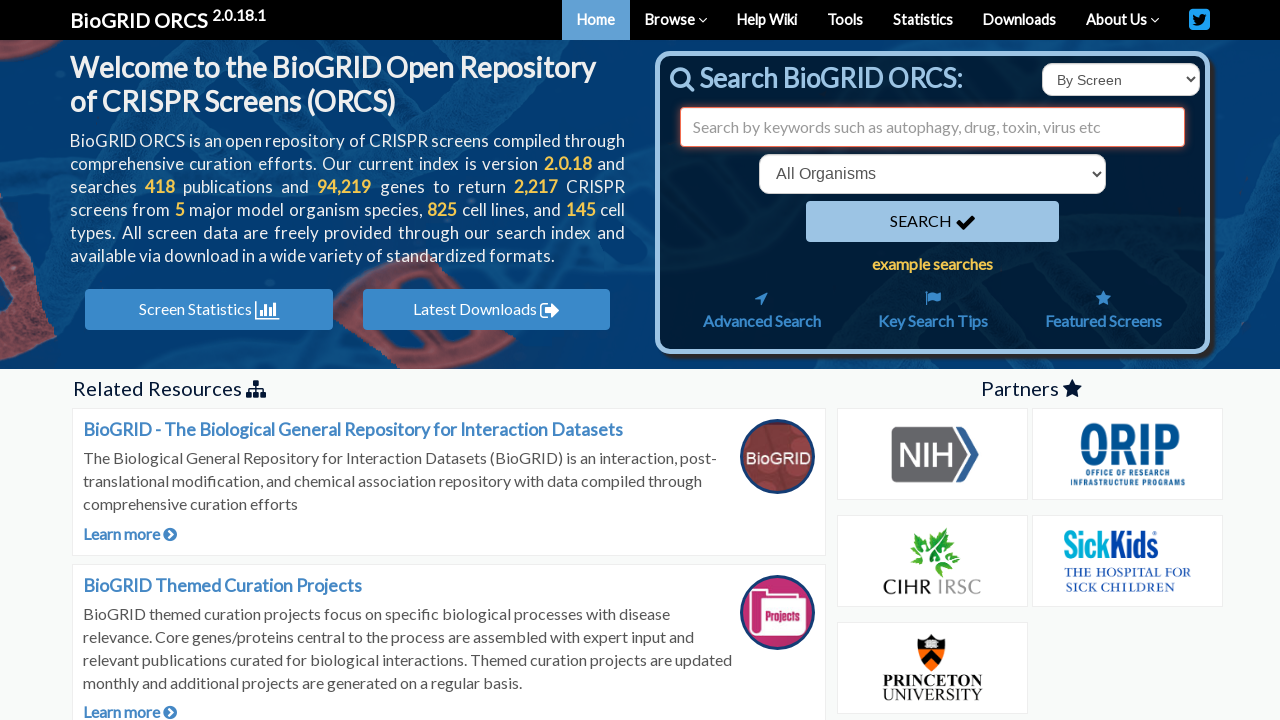

Clicked on search type dropdown at (1121, 80) on select#searchType
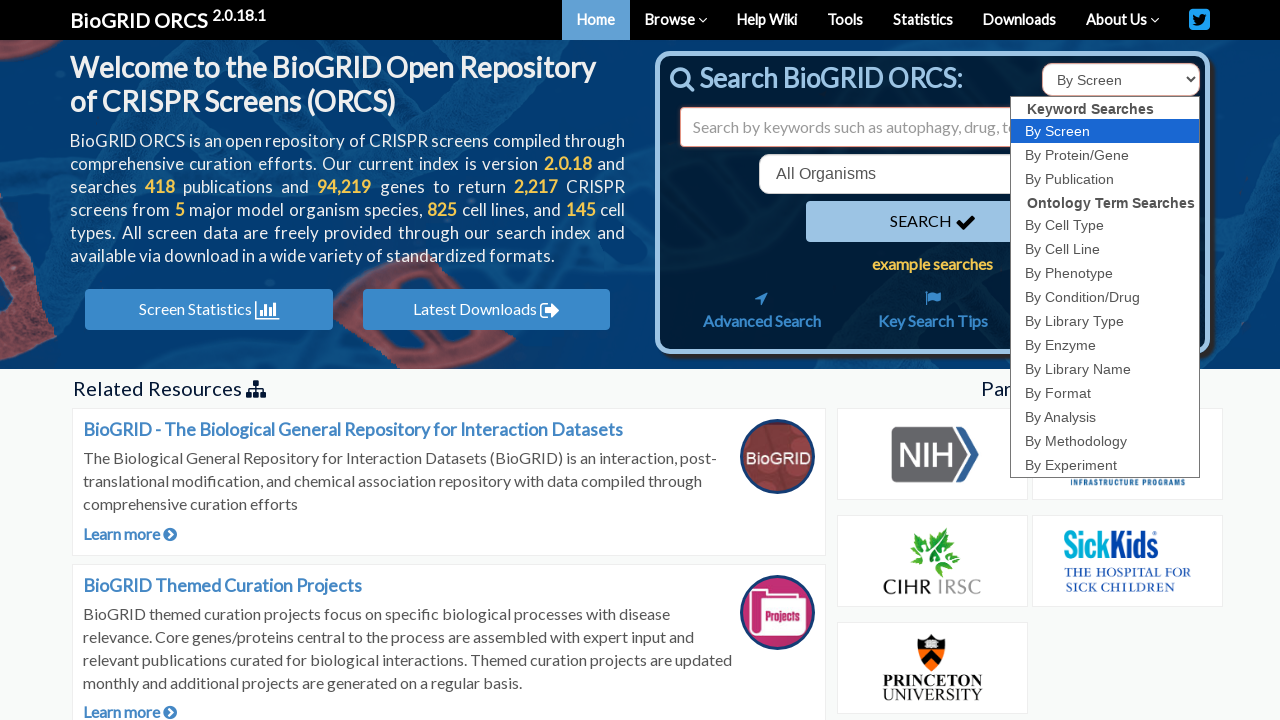

Selected 'id' option from search type dropdown on select#searchType
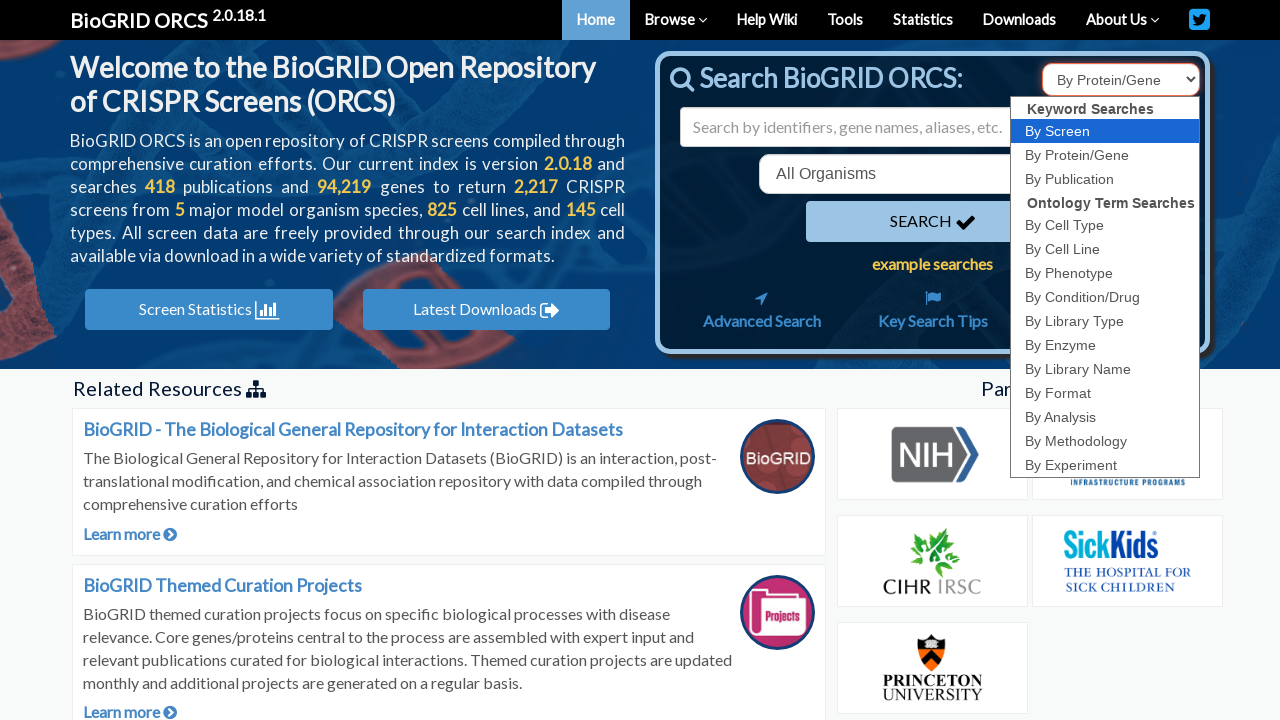

Entered 'APOE' in search field on input#search
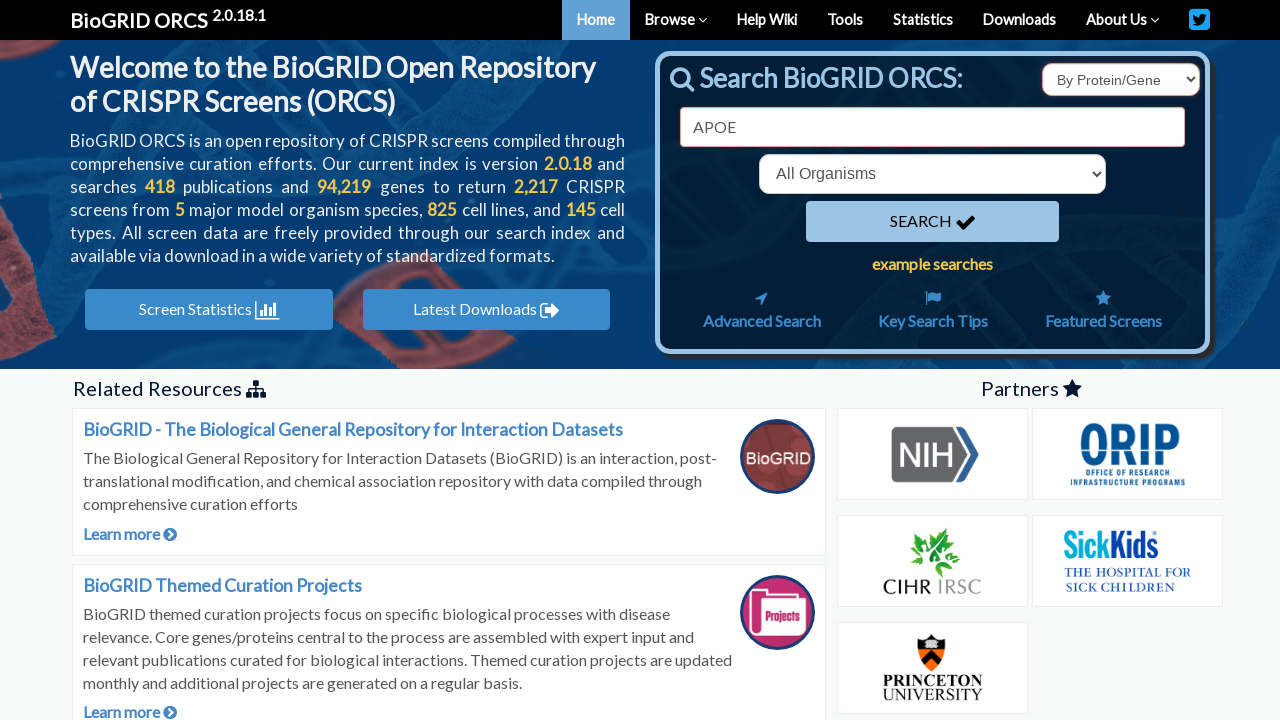

Clicked on organism dropdown at (932, 174) on select[name='organism']
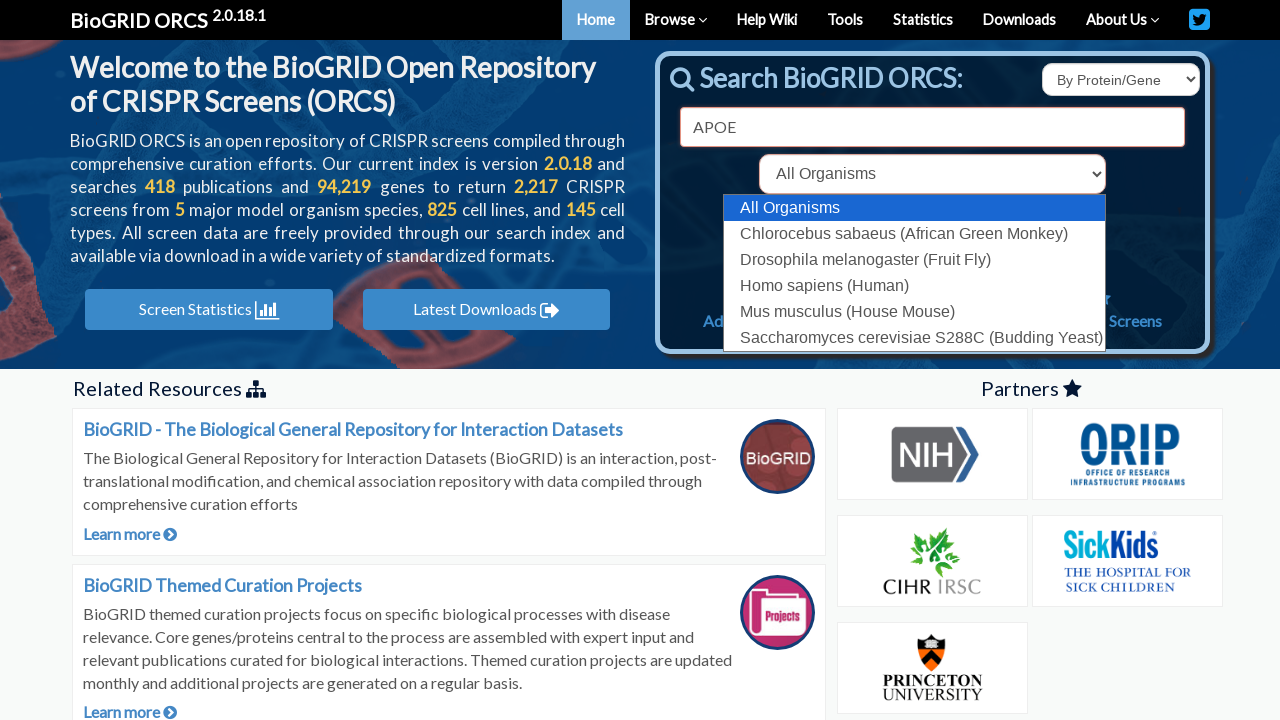

Selected Human organism (9606) from dropdown on select[name='organism']
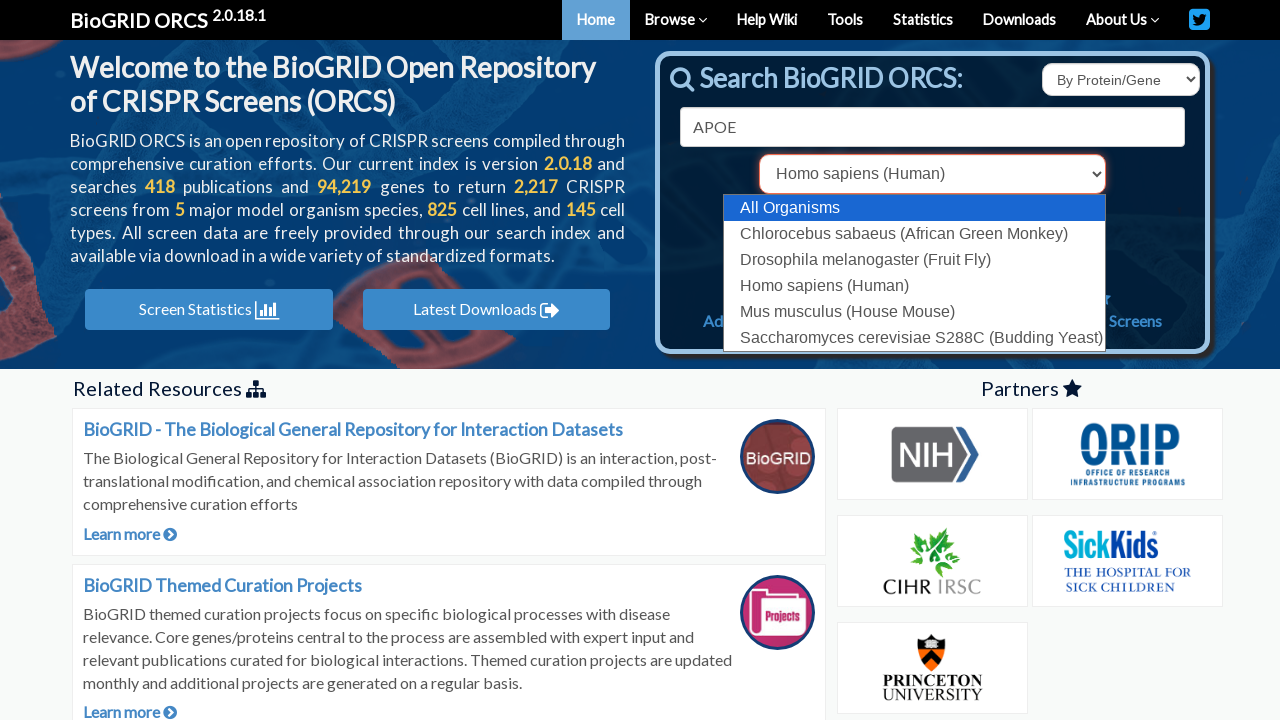

Clicked search button to search for APOE gene at (932, 222) on button[type='submit']
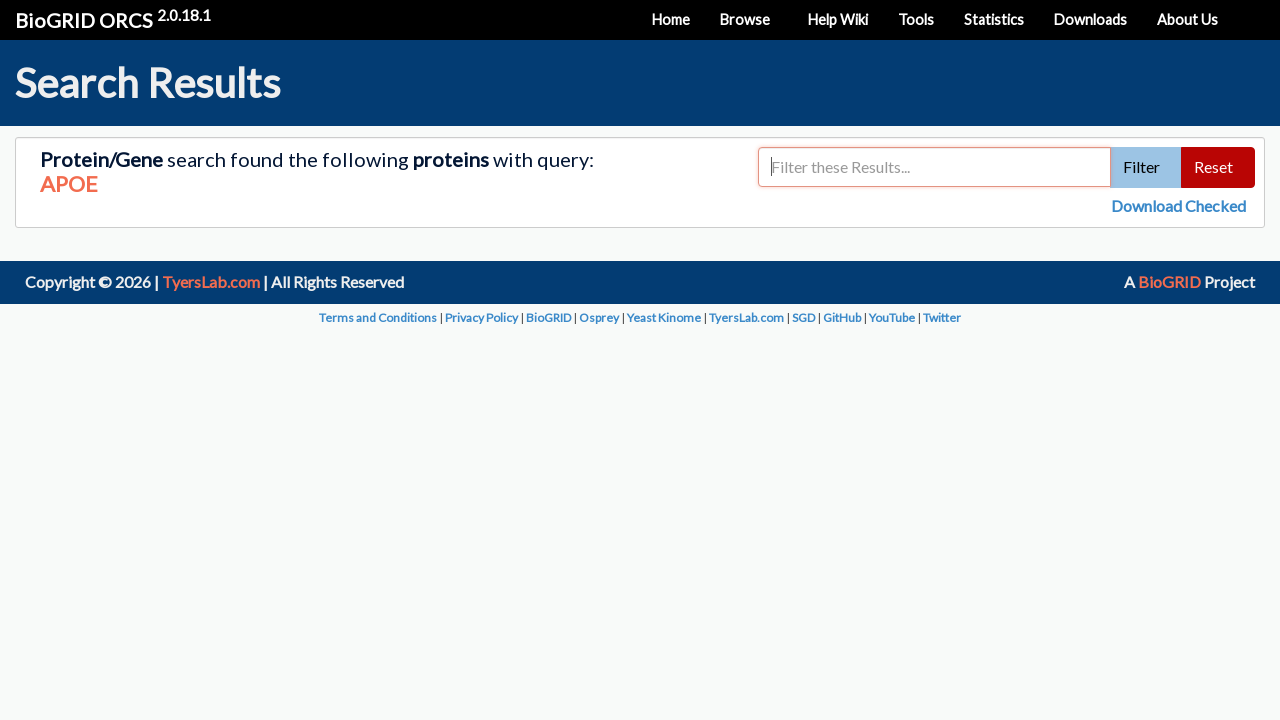

Search results loaded and APOE gene checkbox appeared
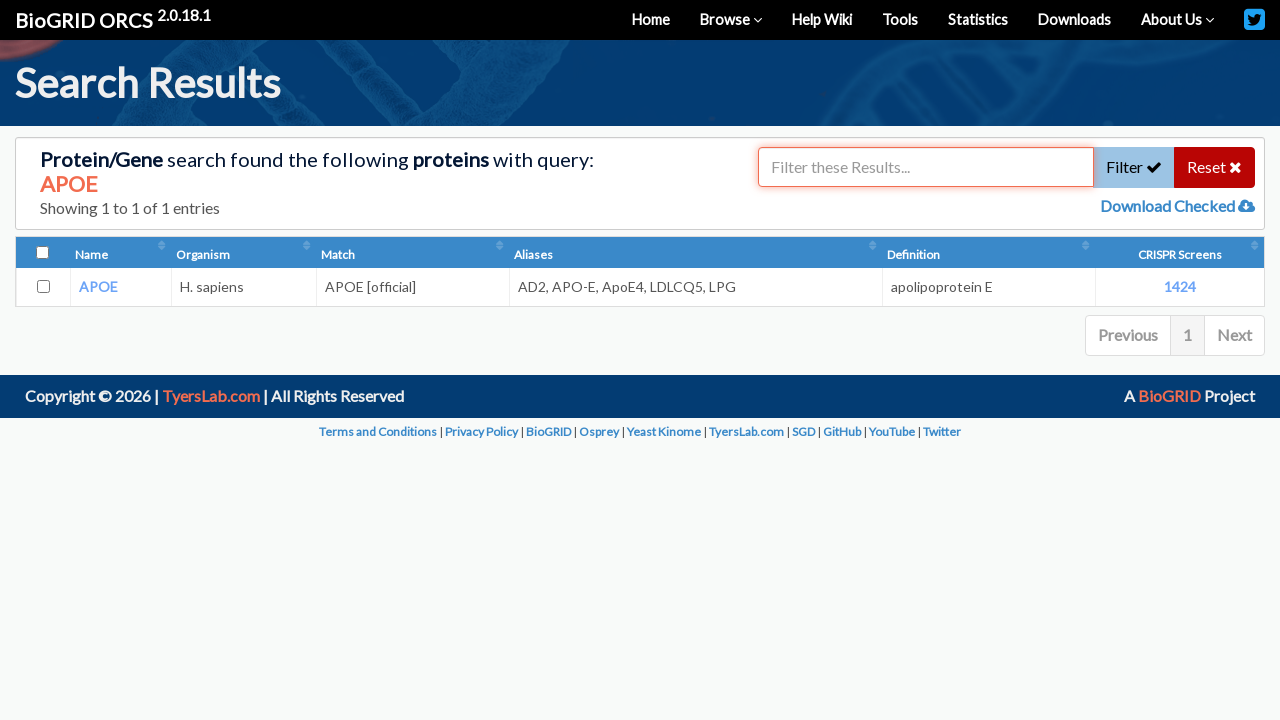

Checked the APOE gene checkbox at (43, 287) on input[value='348']
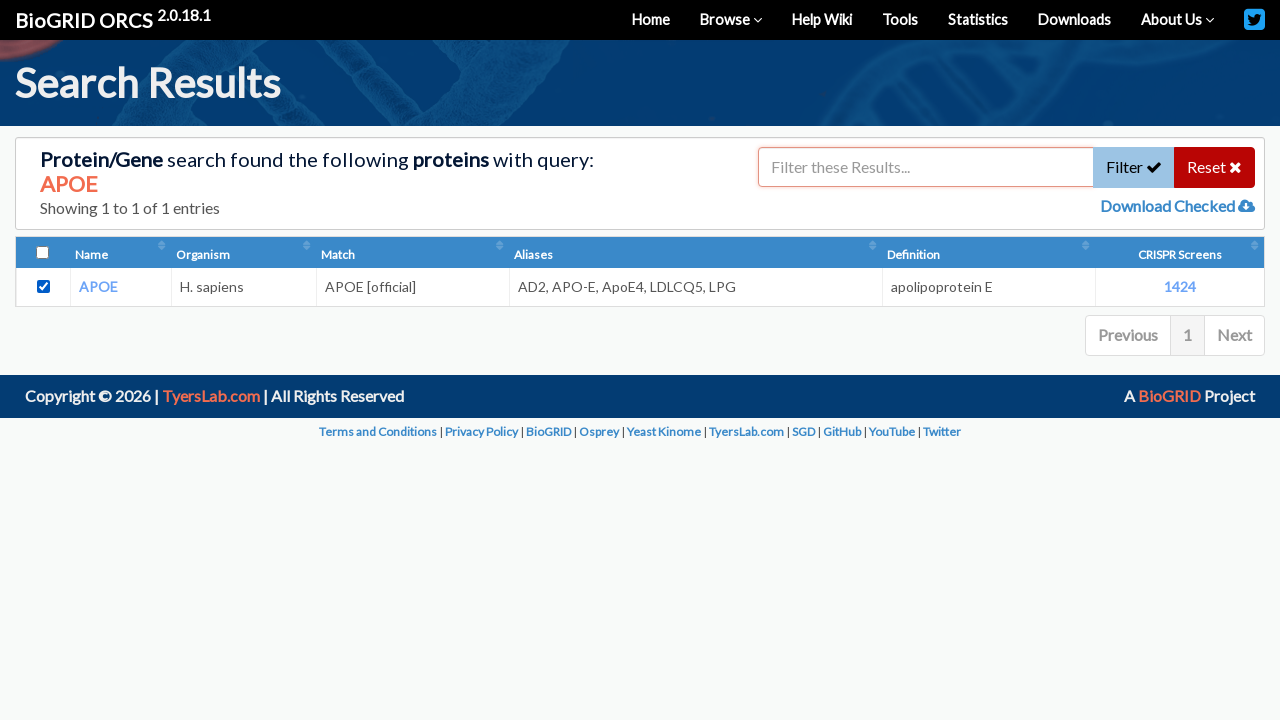

Clicked download checked button at (1169, 206) on a#downloadChecked
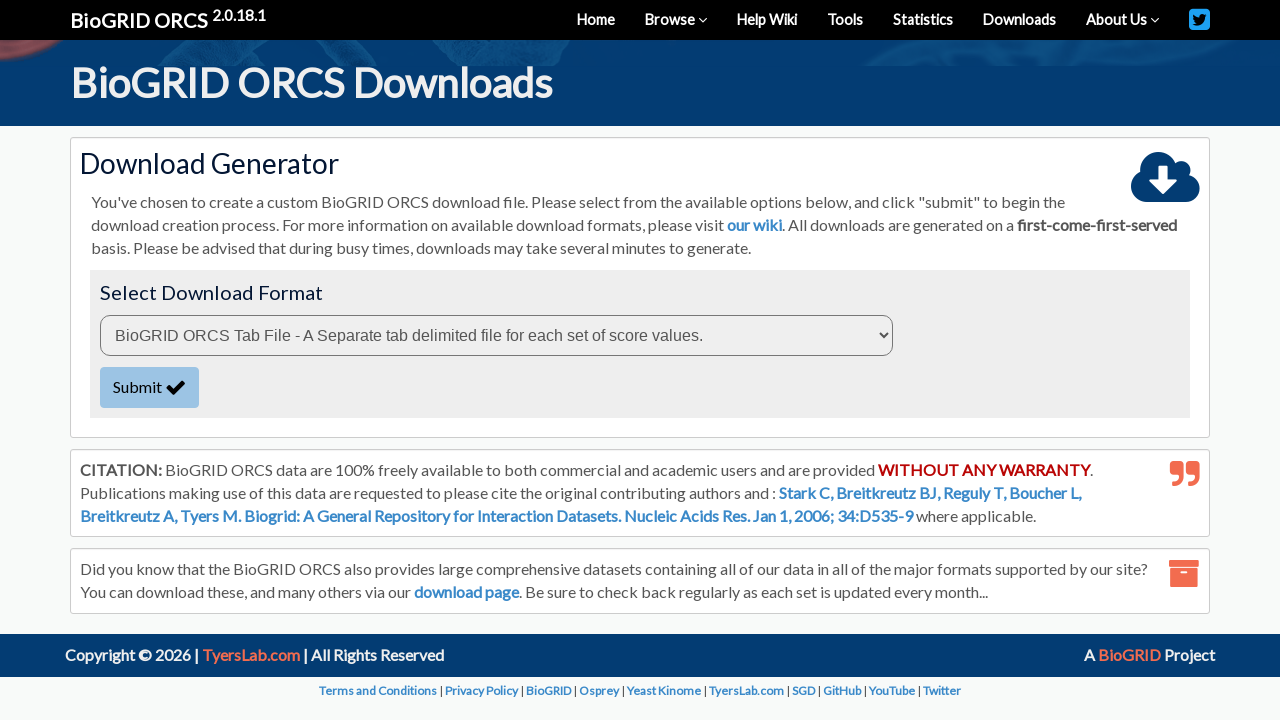

Download format dropdown loaded
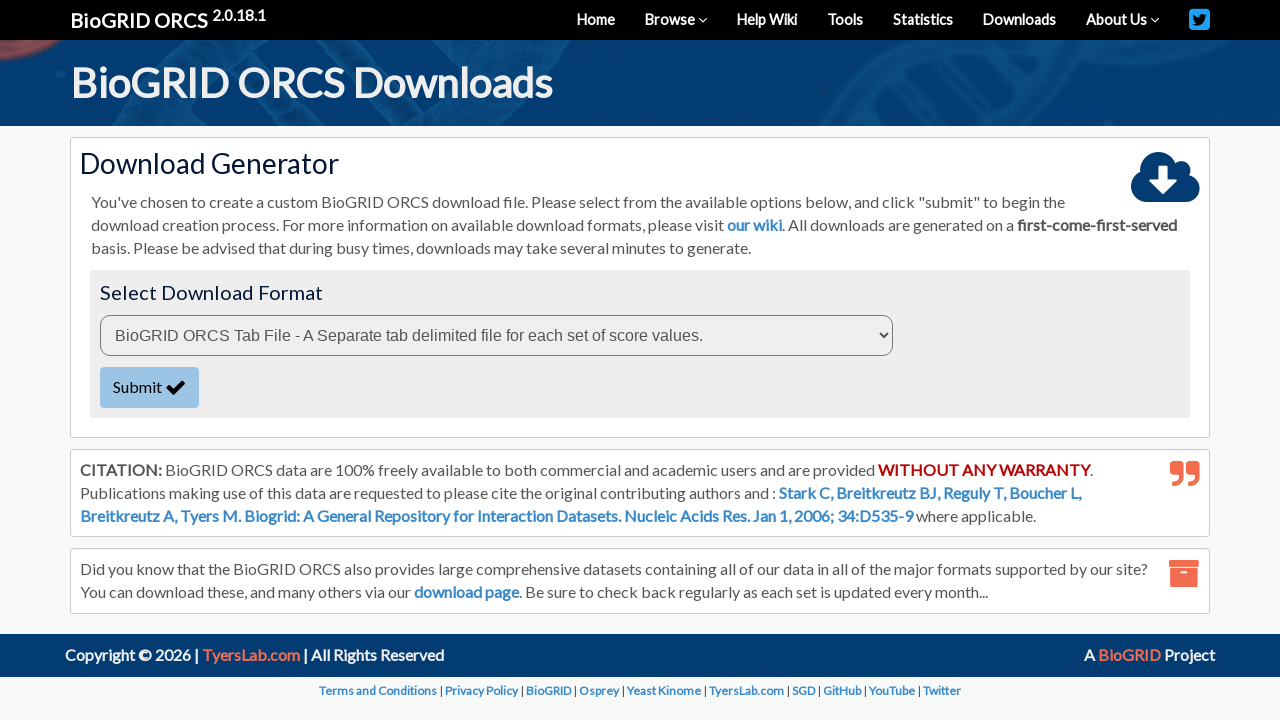

Clicked on download format dropdown at (496, 335) on select#downloadFormat
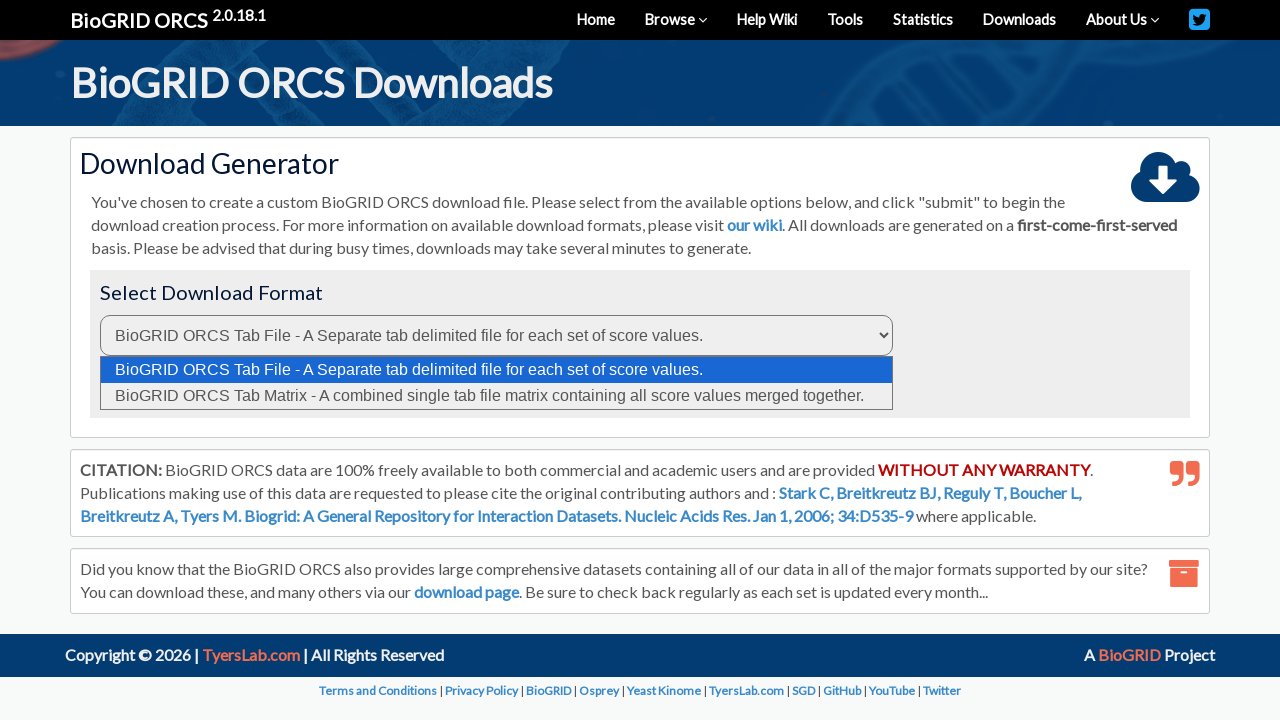

Selected Matrix format from download format dropdown on select#downloadFormat
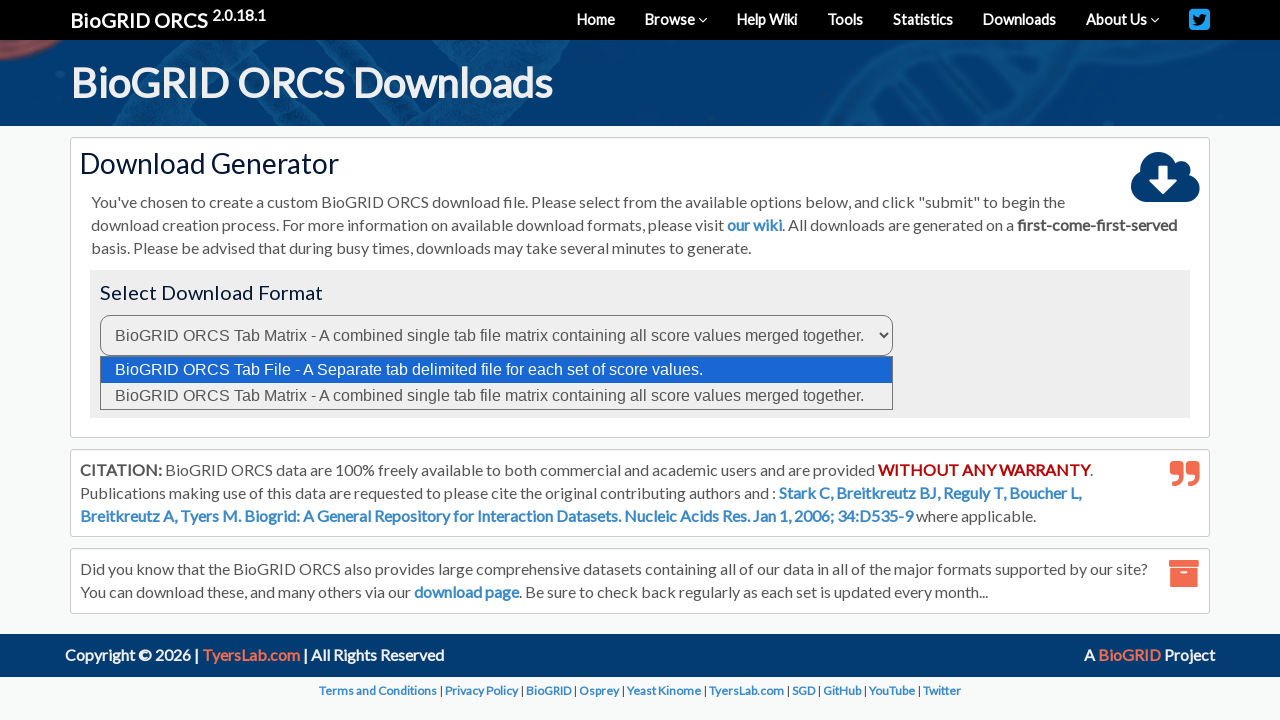

Clicked submit download button at (150, 387) on button#submitDownloadBtn
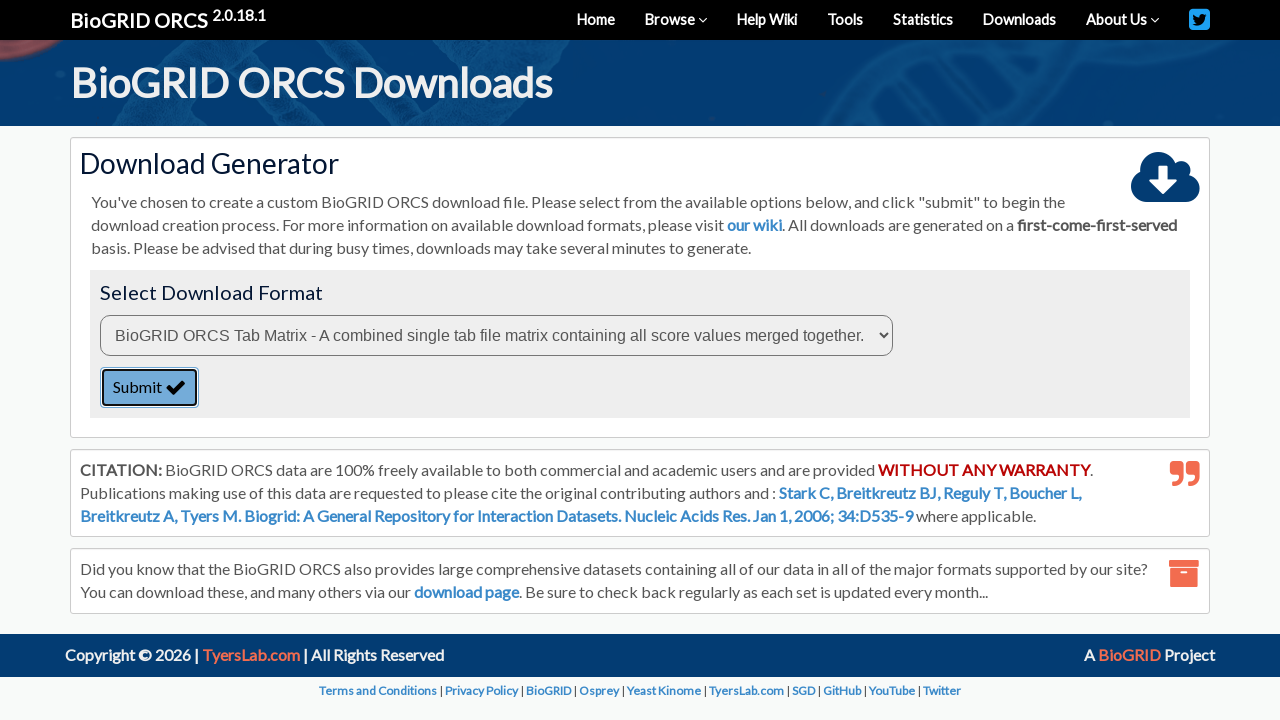

Download file button appeared, ready for download
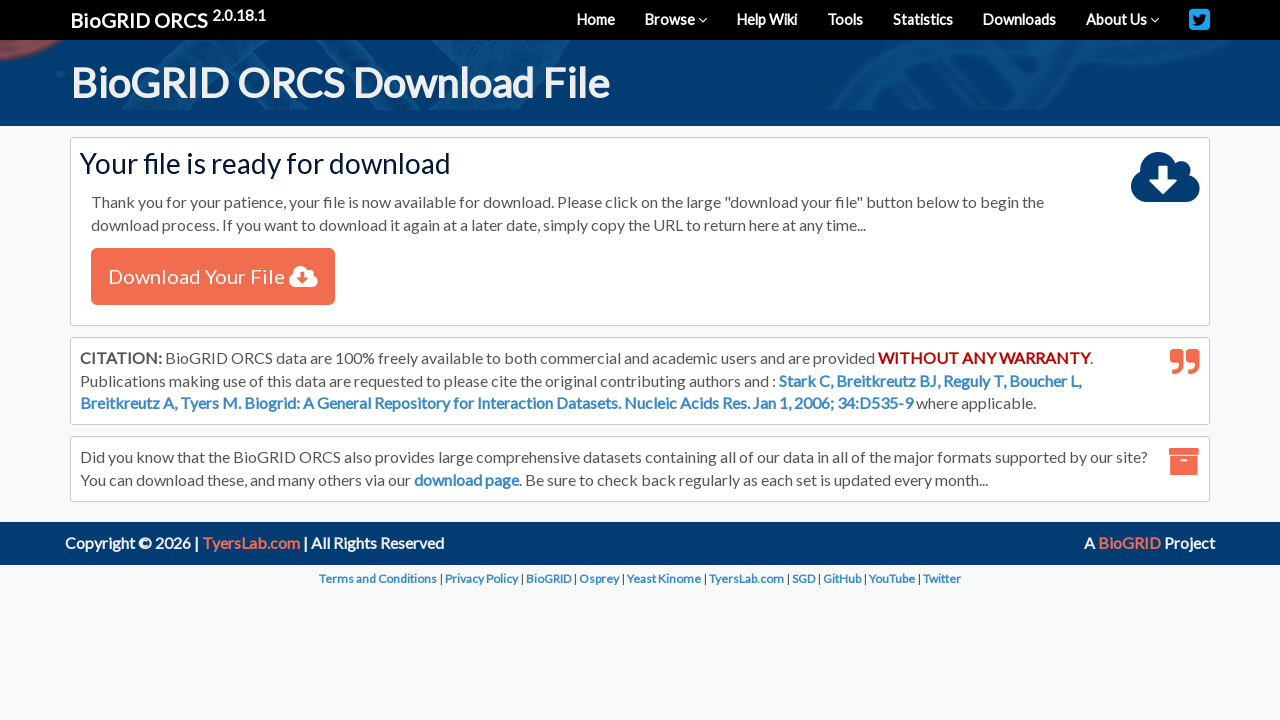

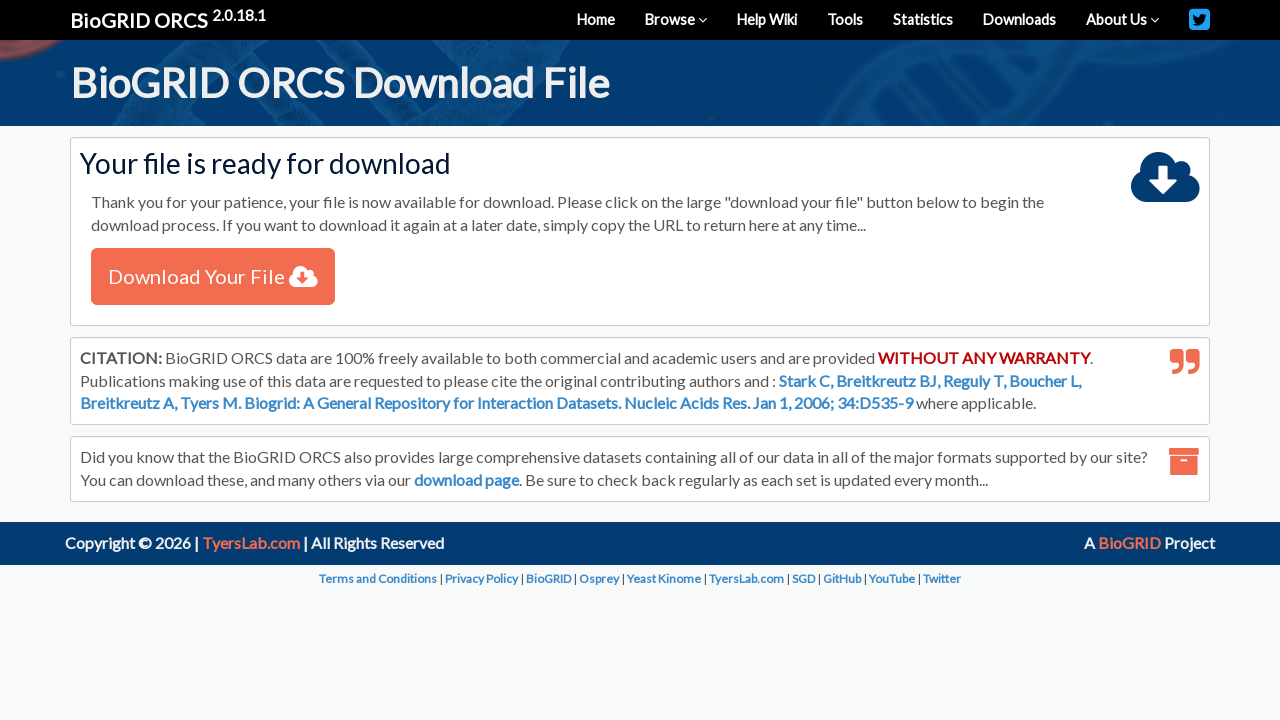